Submits a cheese weight guessing form with randomly generated Dutch name, phone number, and a weight value

Starting URL: https://www.gloudemans.nl/kaaswiel/?gf_protect_submission=1

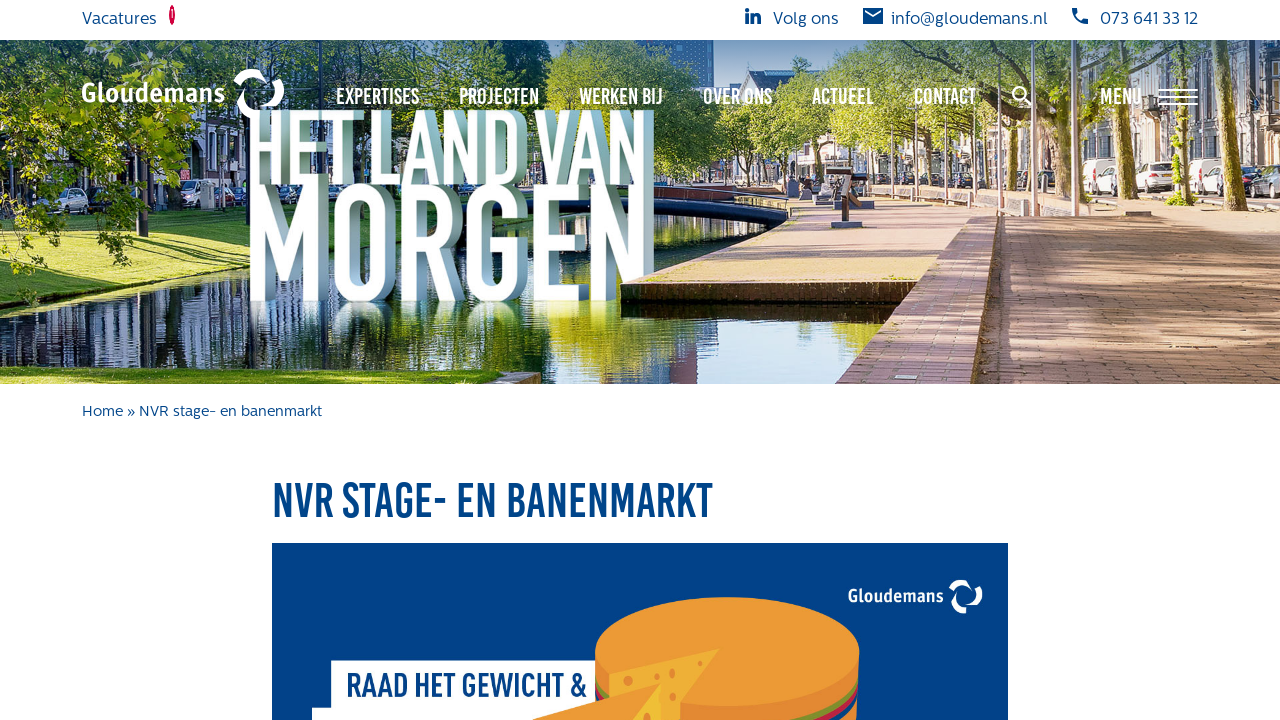

Filled name field with Dutch name 'Jan de Vries' on #input_9_1
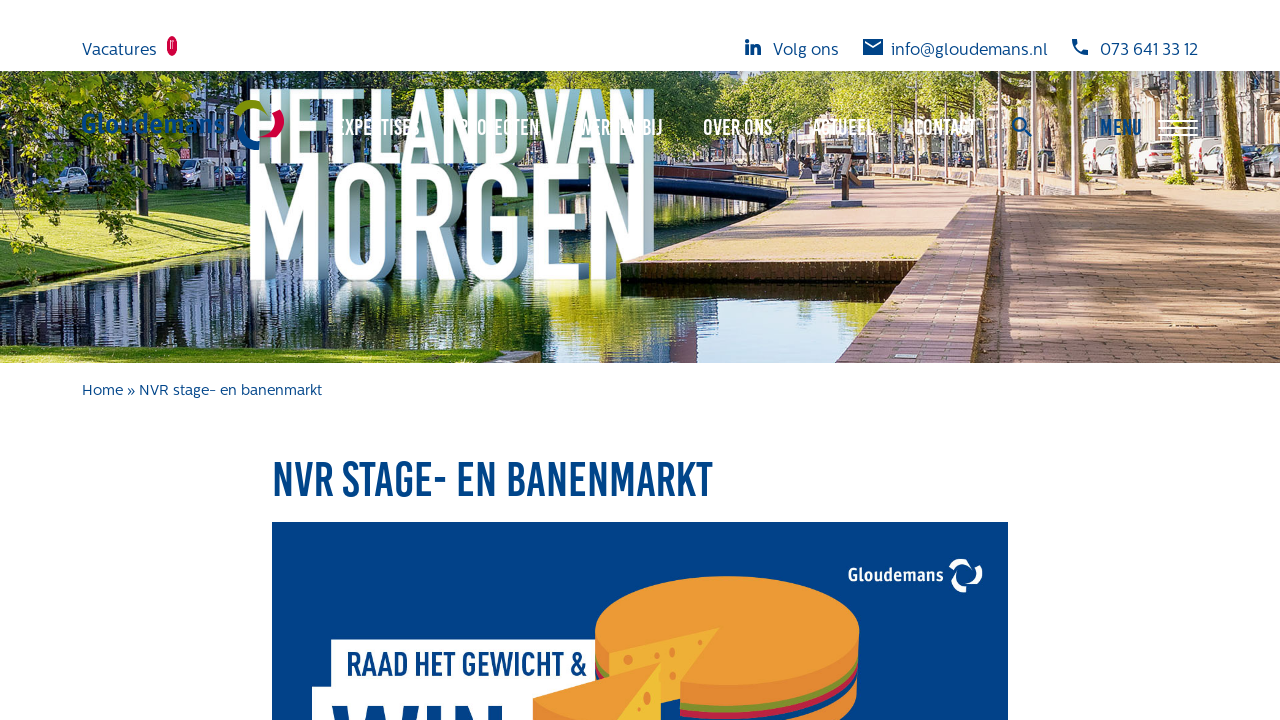

Filled phone field with Dutch phone number '06-12345678' on #input_9_3
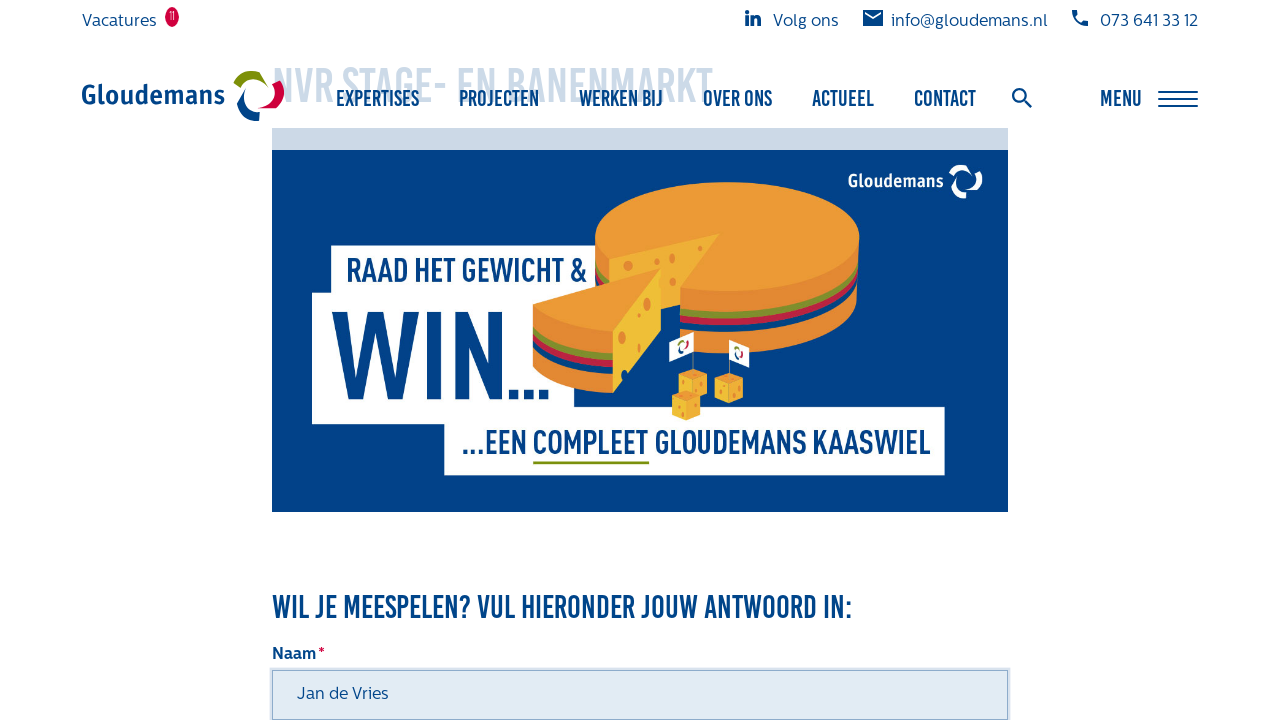

Filled email field with 'testuser@example.com' on #input_9_4
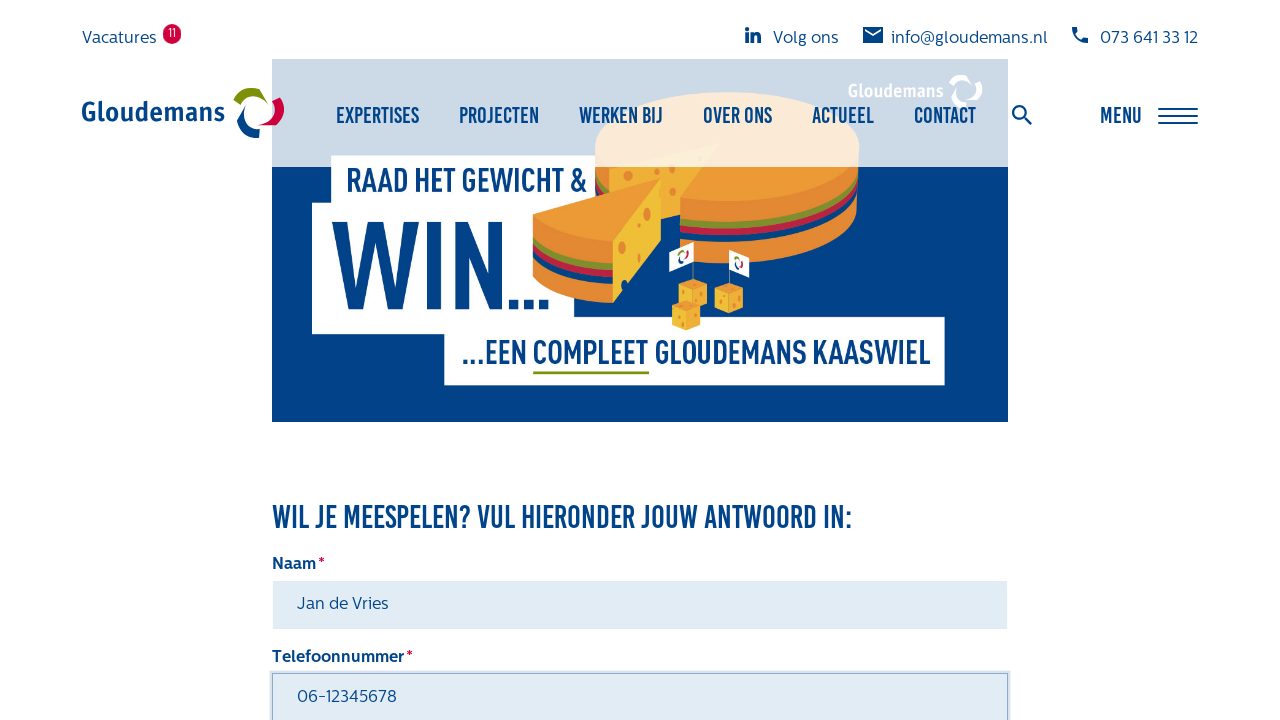

Filled weight guess field with '7250' grams on #input_9_5
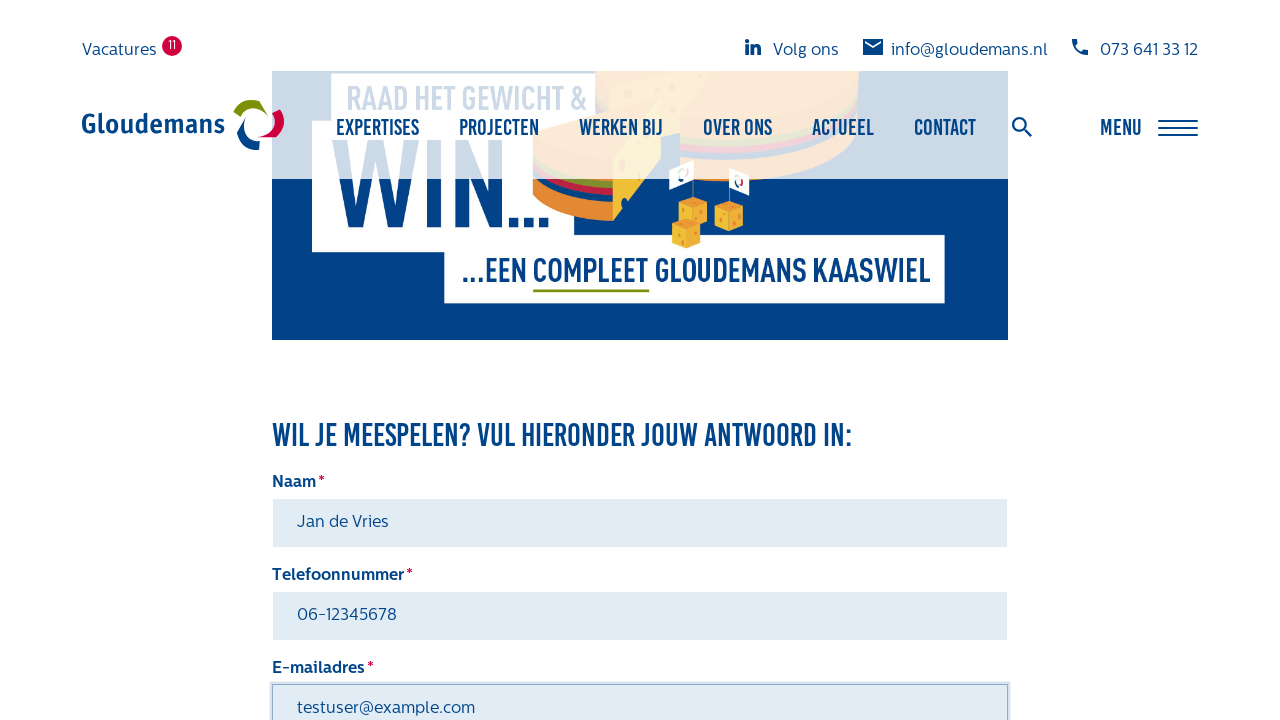

Clicked form submit button at (640, 360) on #gform_submit_button_9
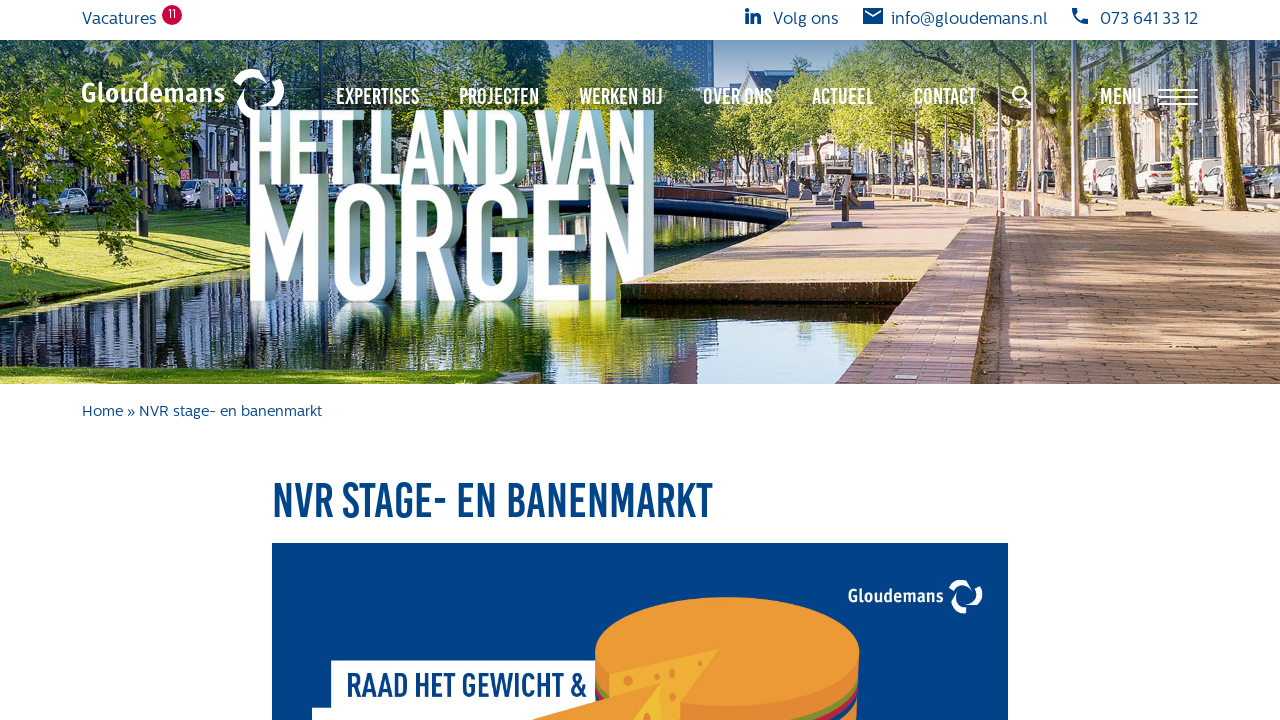

Waited for form submission to complete
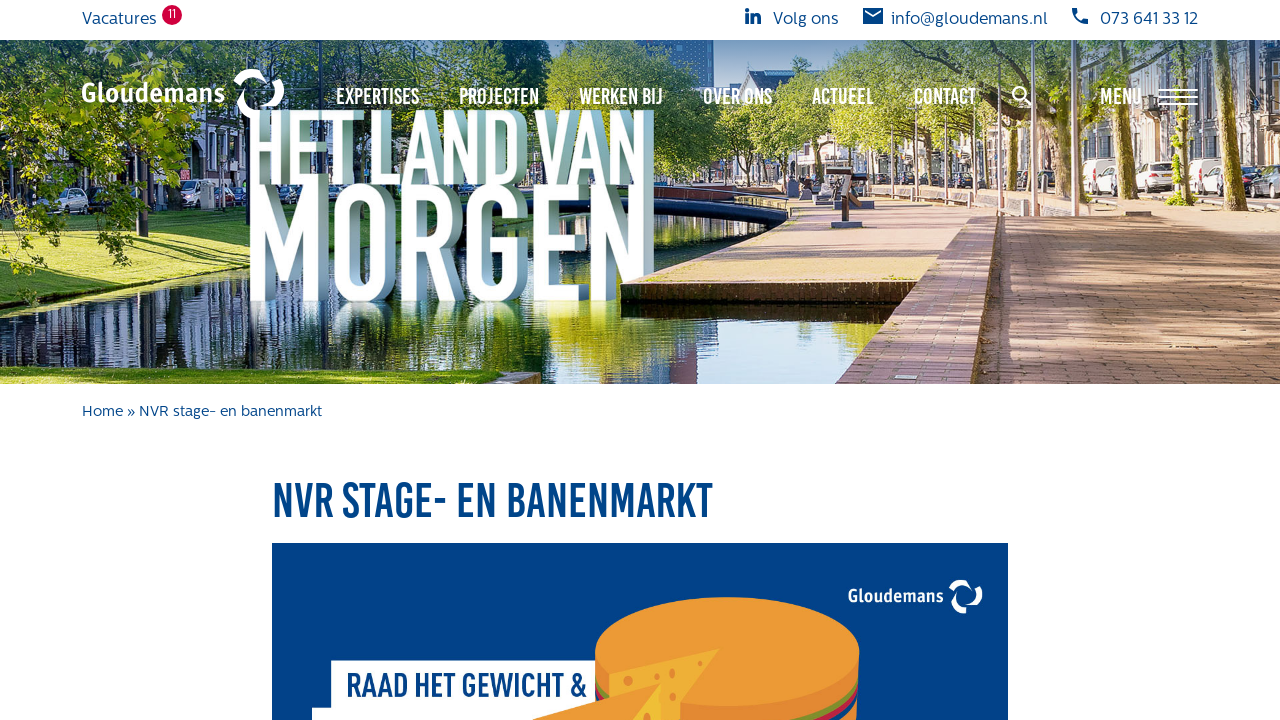

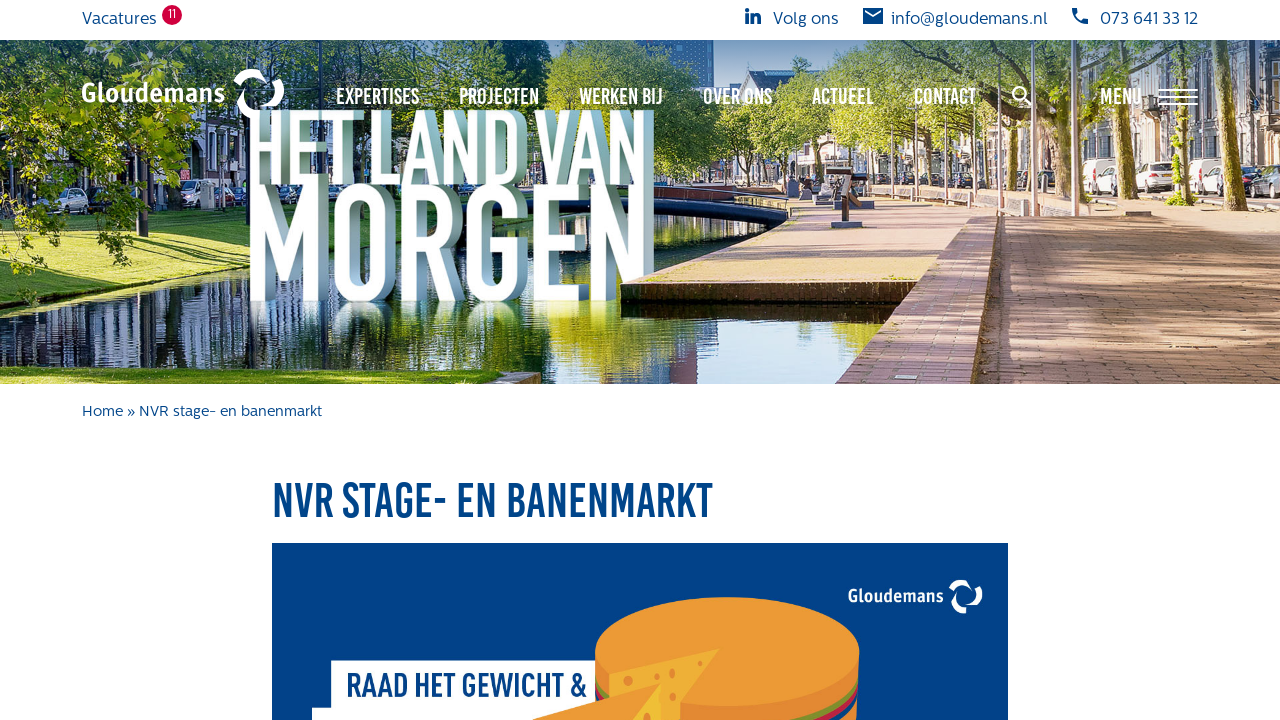